Waits for a price to reach $100, clicks a booking button, solves a math problem, and submits the answer

Starting URL: http://suninjuly.github.io/explicit_wait2.html

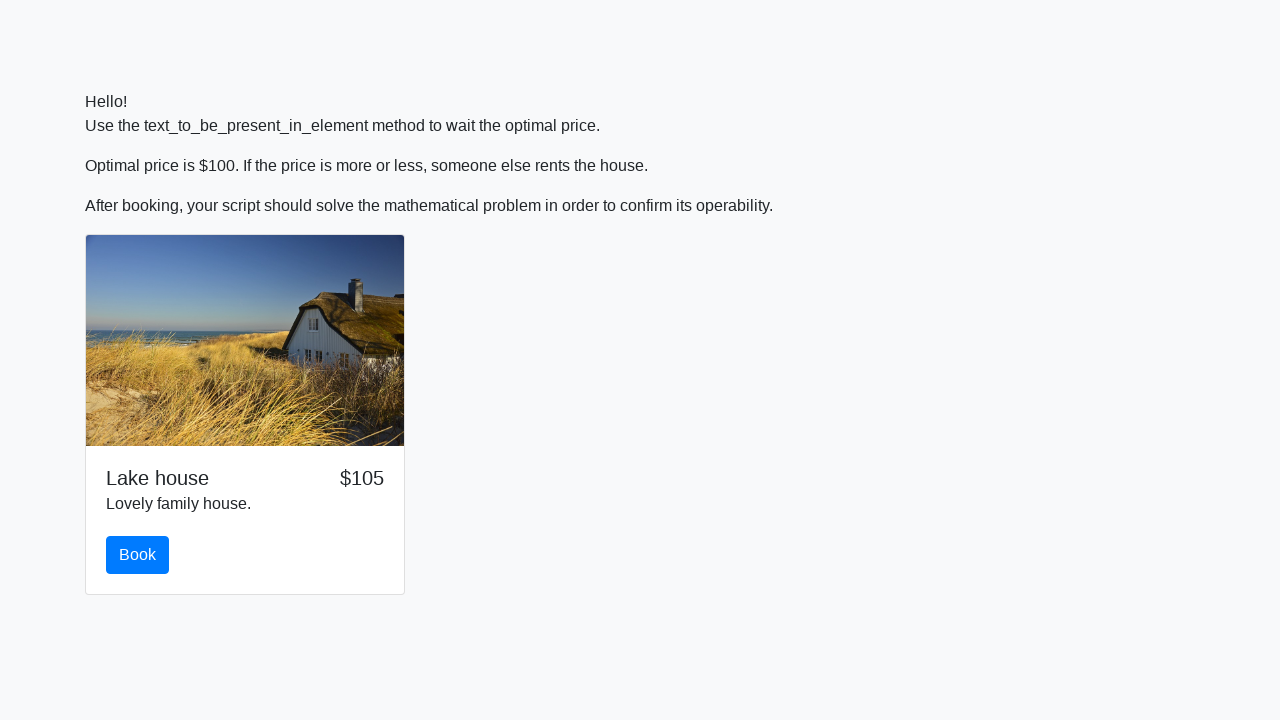

Waited for price to reach $100
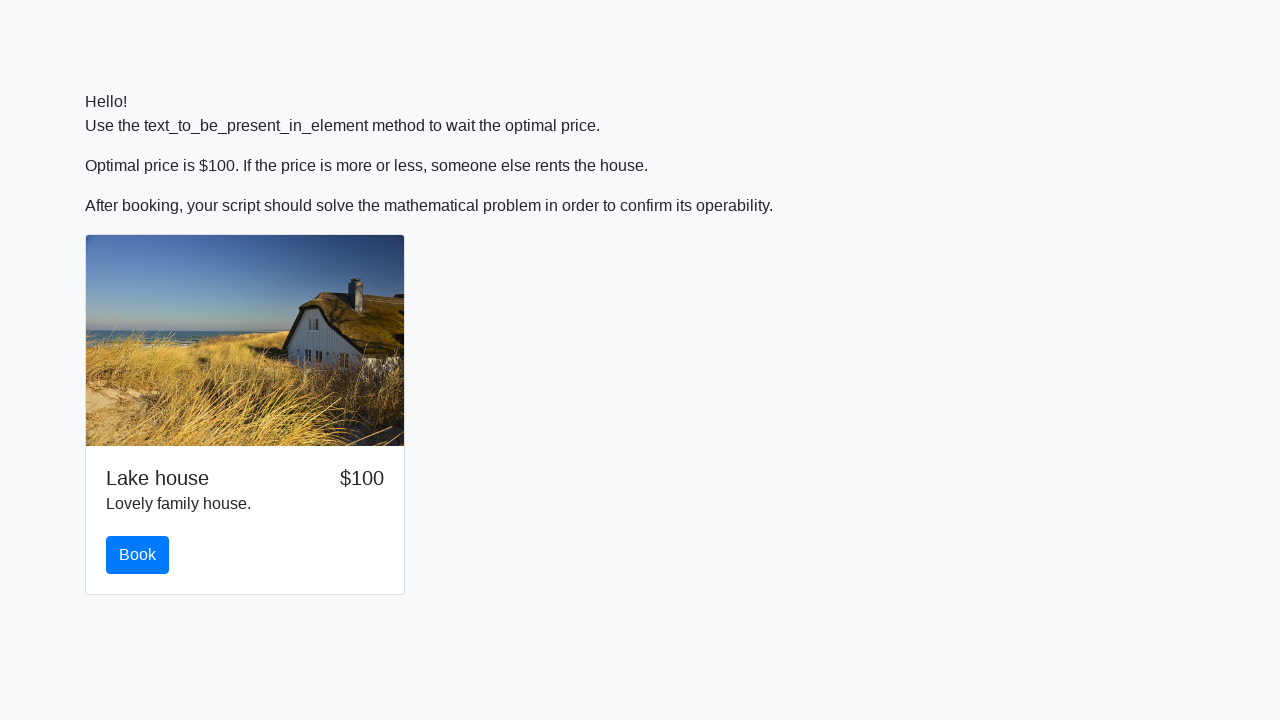

Clicked the book button at (138, 555) on #book
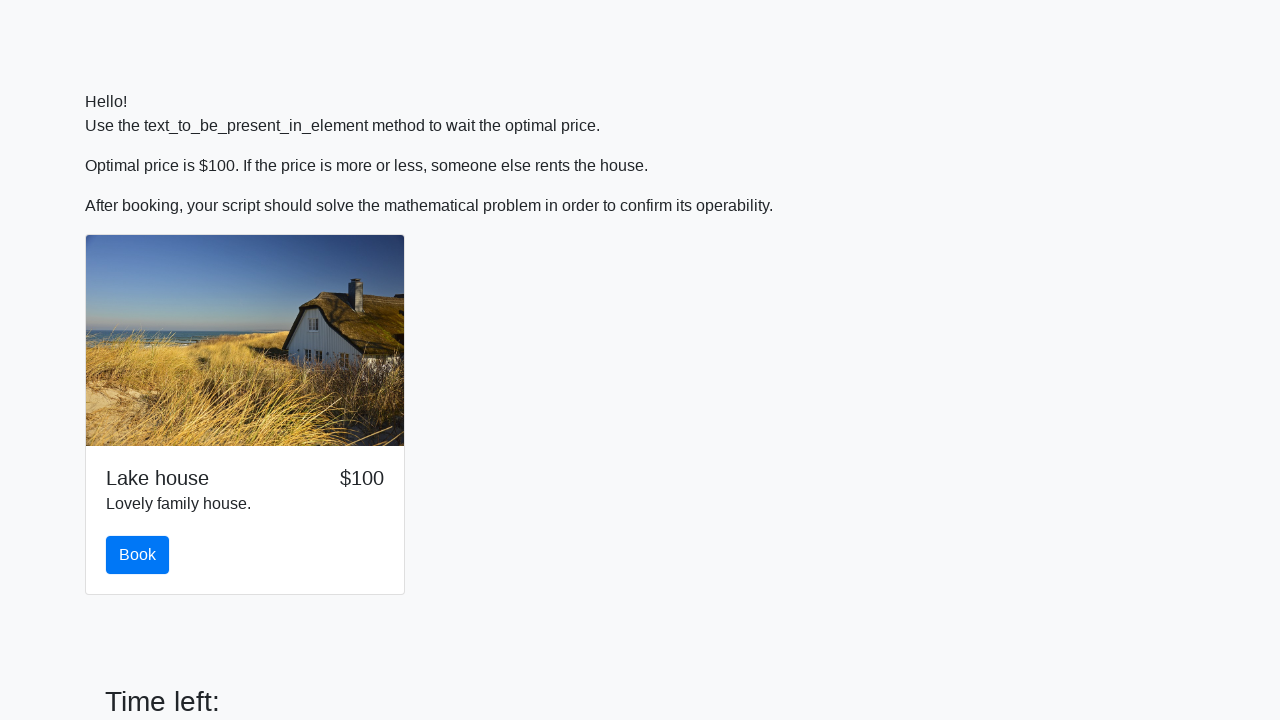

Retrieved input value: 240
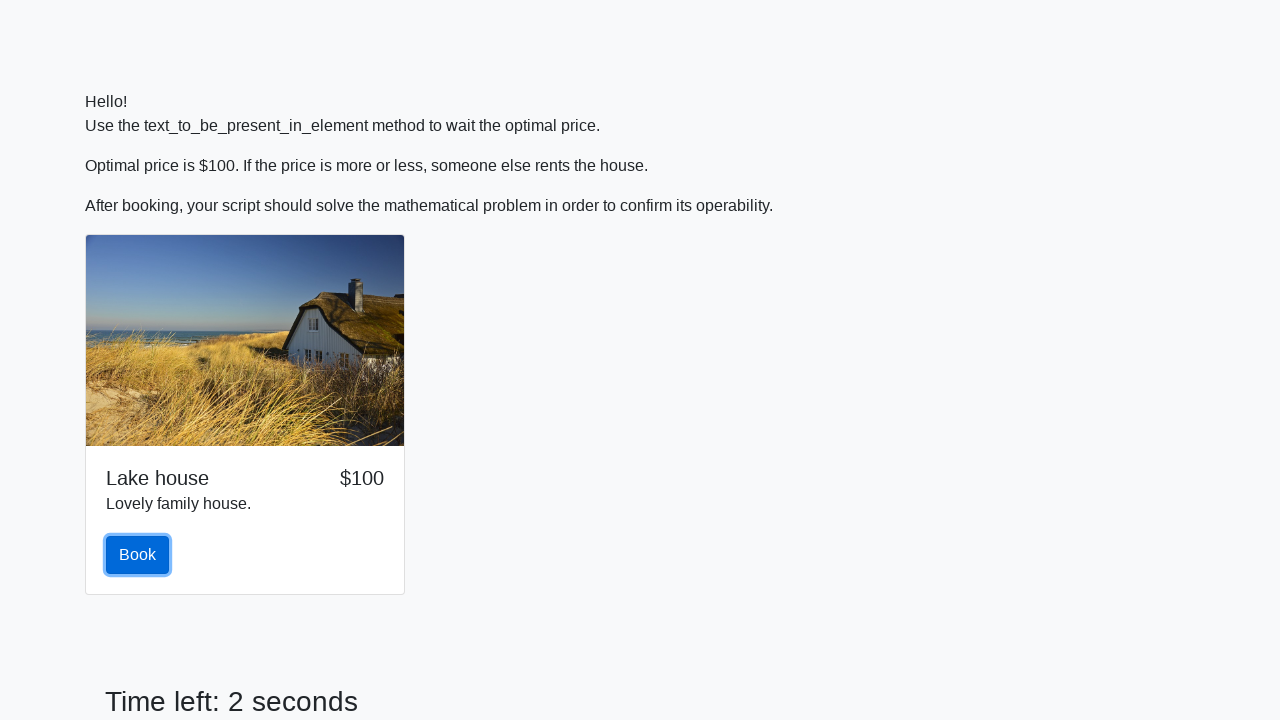

Calculated math answer: 2.4288072507926586
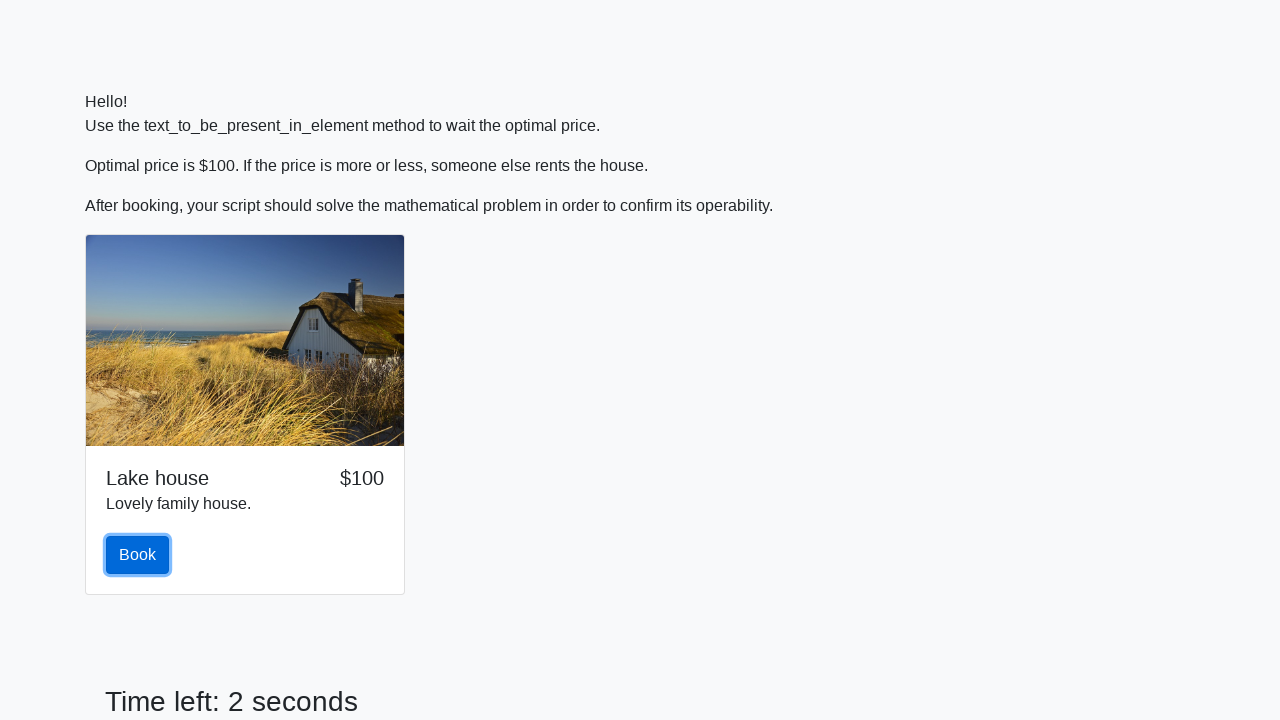

Filled in the calculated answer on #answer
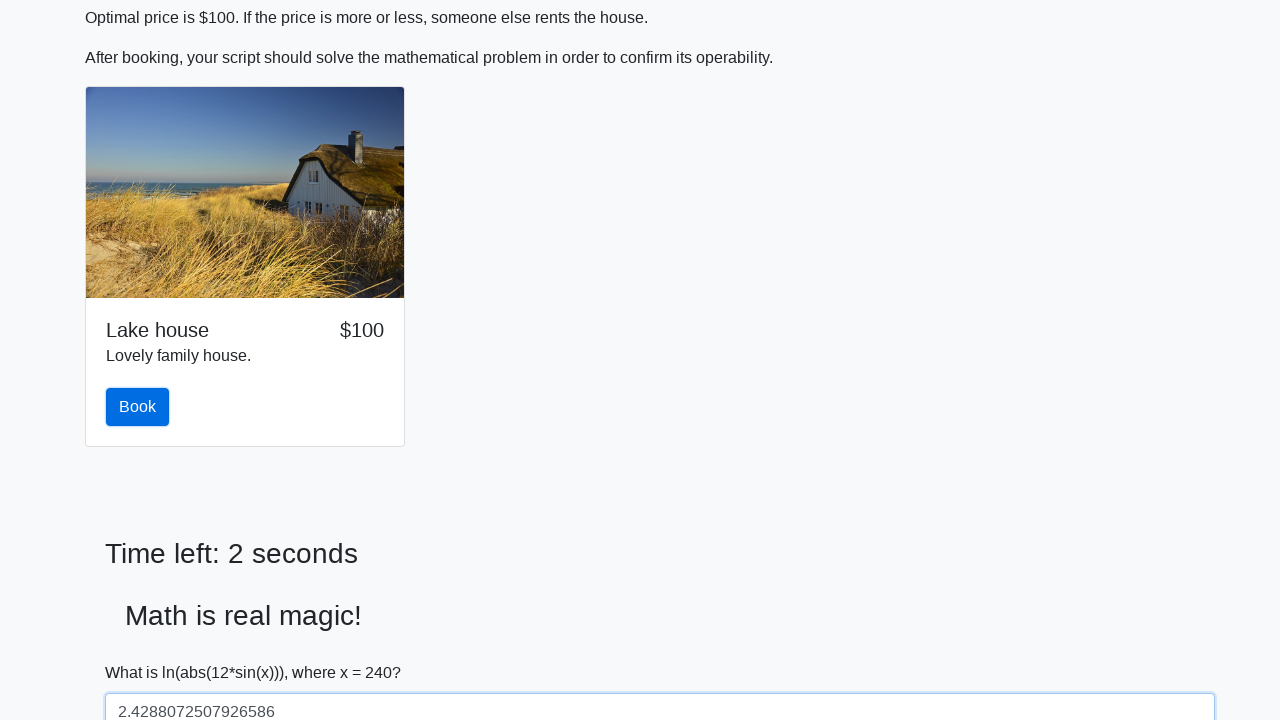

Submitted the form at (143, 651) on [type="submit"]
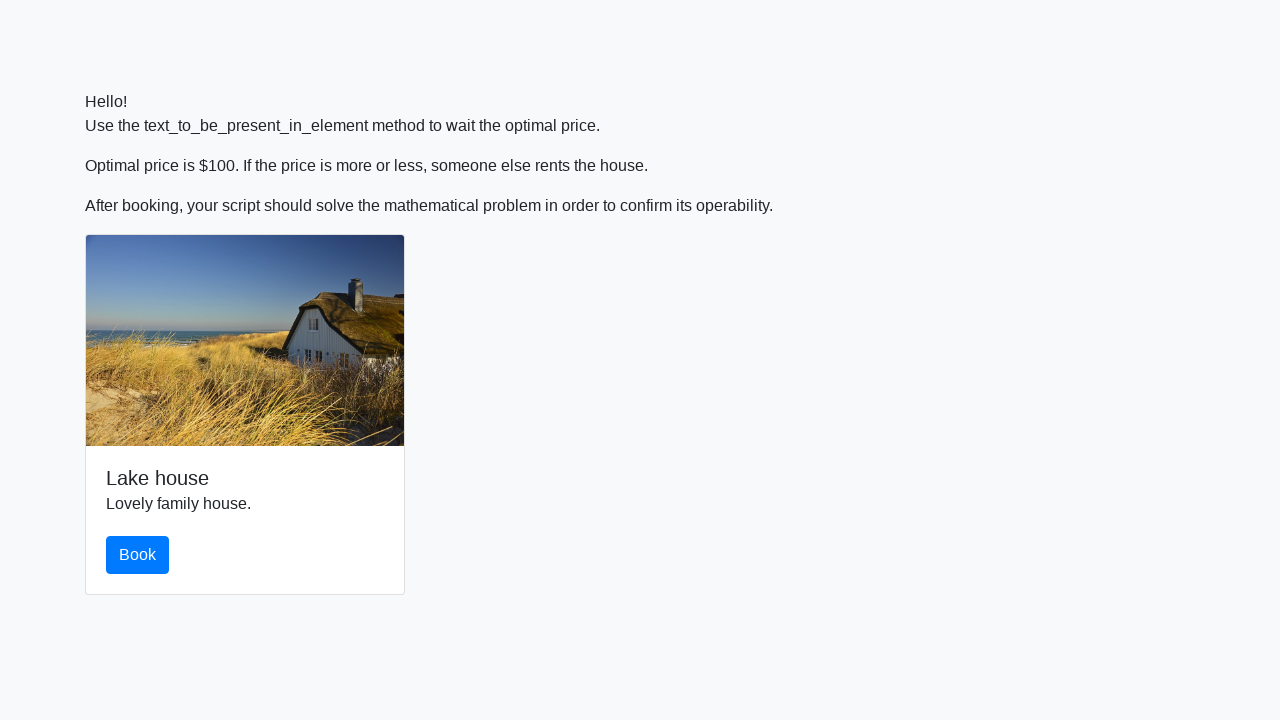

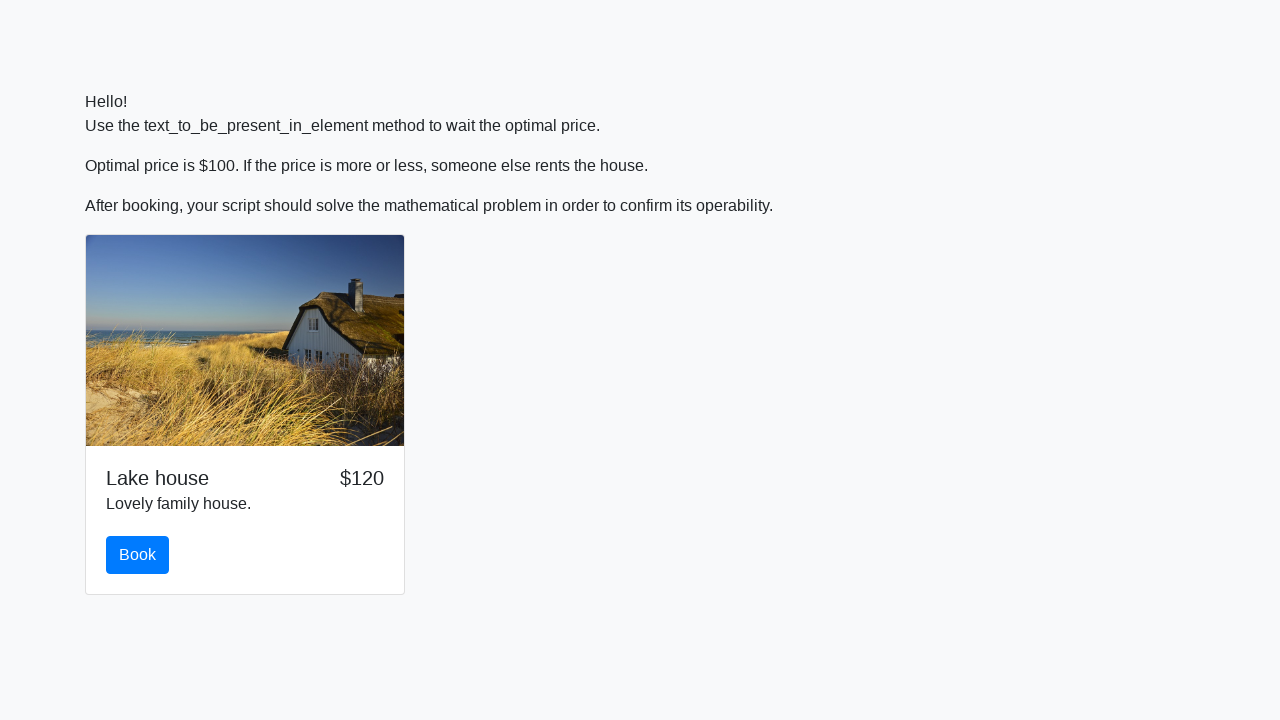